Tests navigation on ParaBank demo site by clicking on header panel links, specifically accessing the About Us page through the navigation menu.

Starting URL: https://parabank.parasoft.com/parabank/index.htm

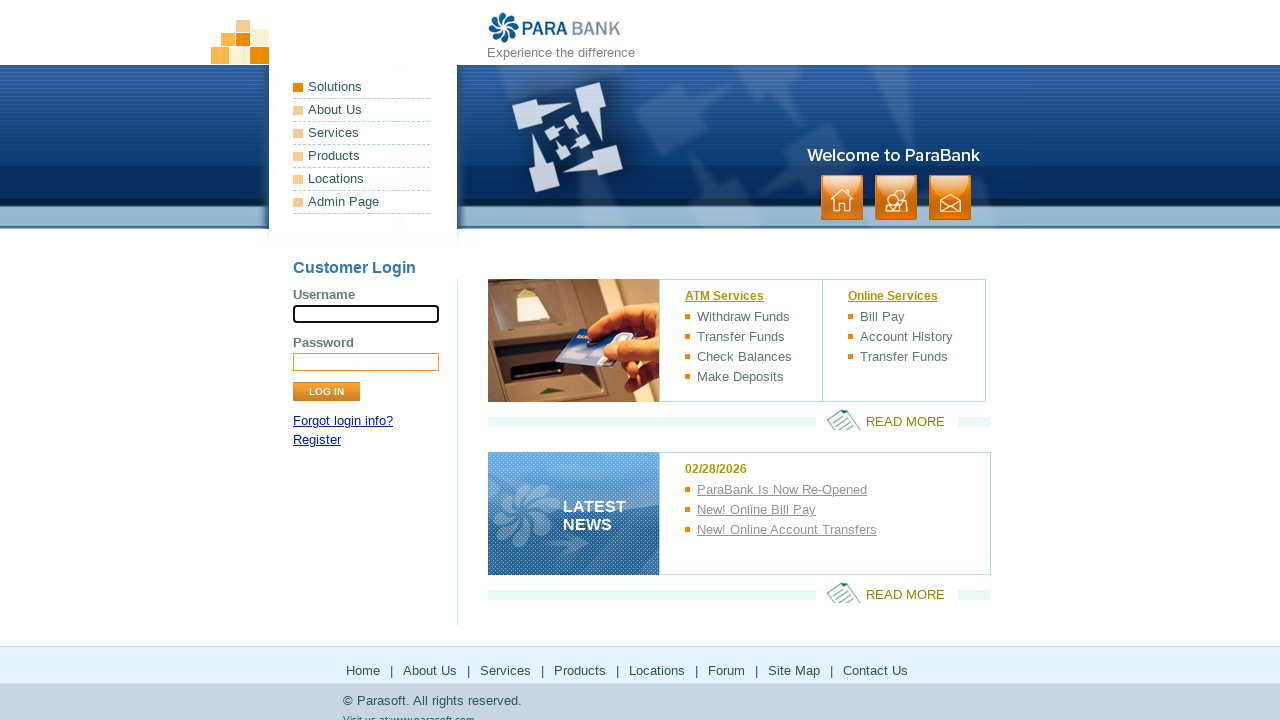

Header panel is visible
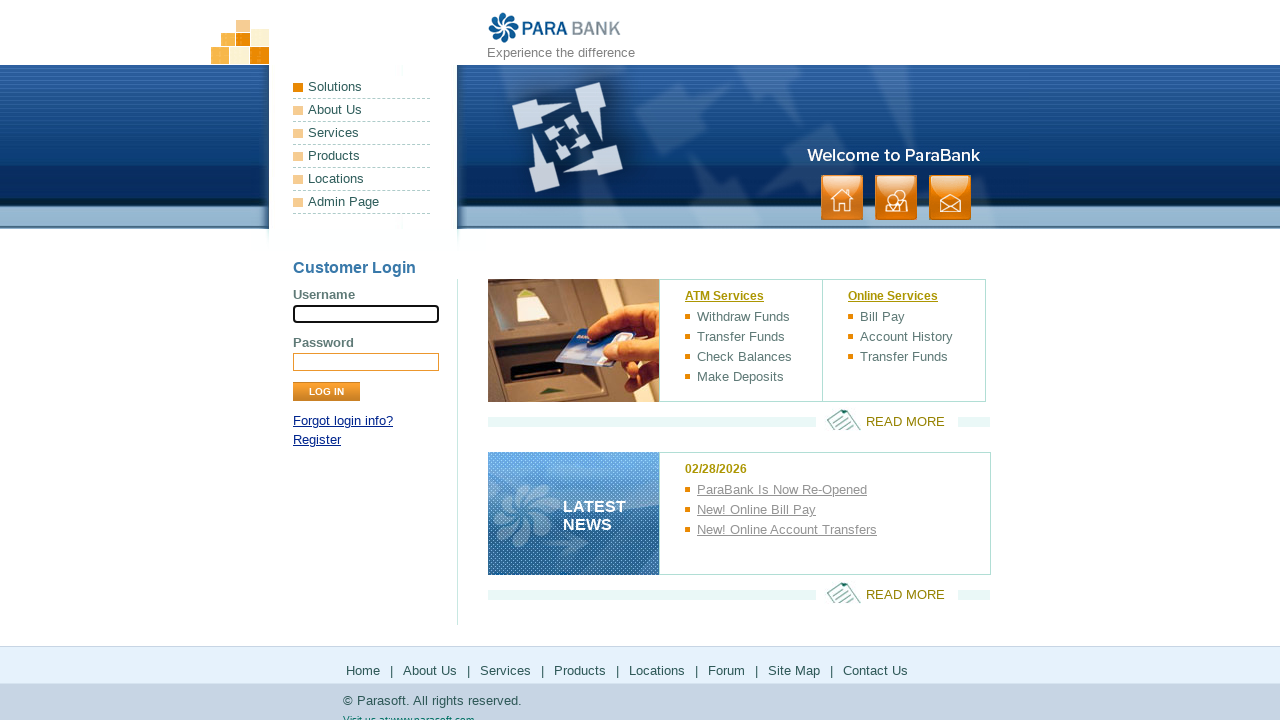

Navigation menu element is ready
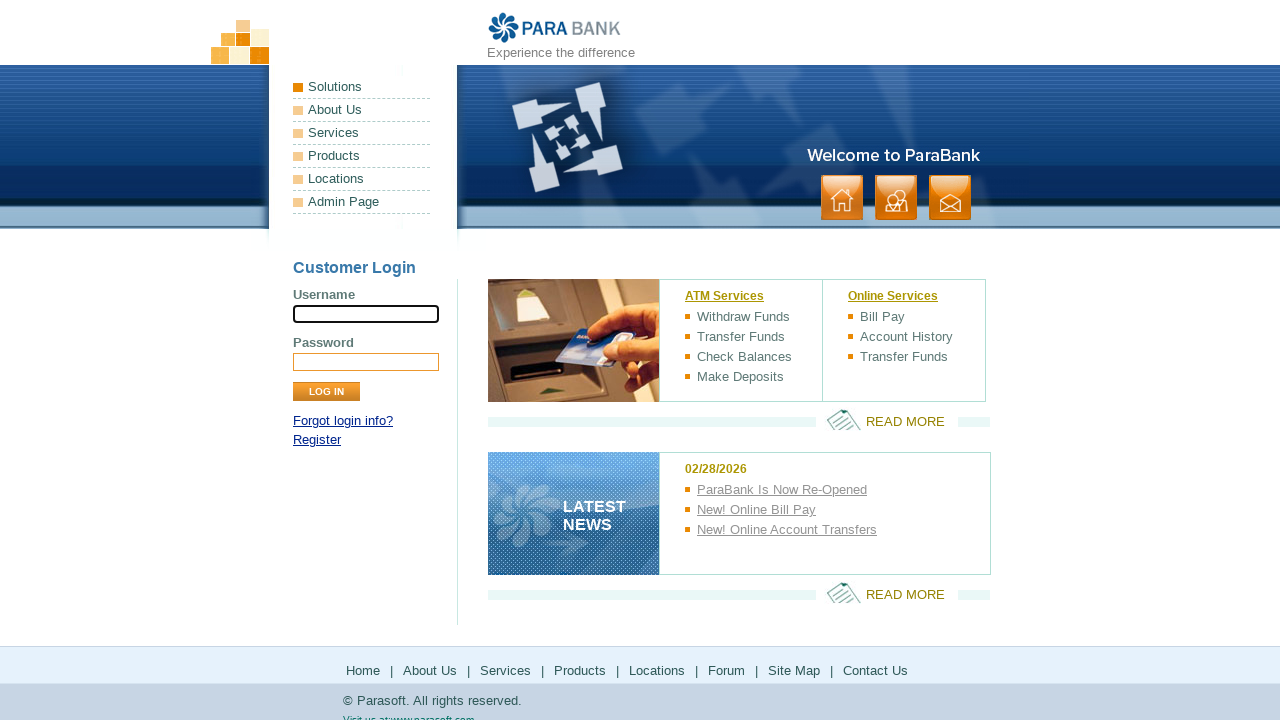

Clicked on About Us link in header navigation at (842, 198) on xpath=//*[@id='headerPanel']/ul[2]/li[1]/a
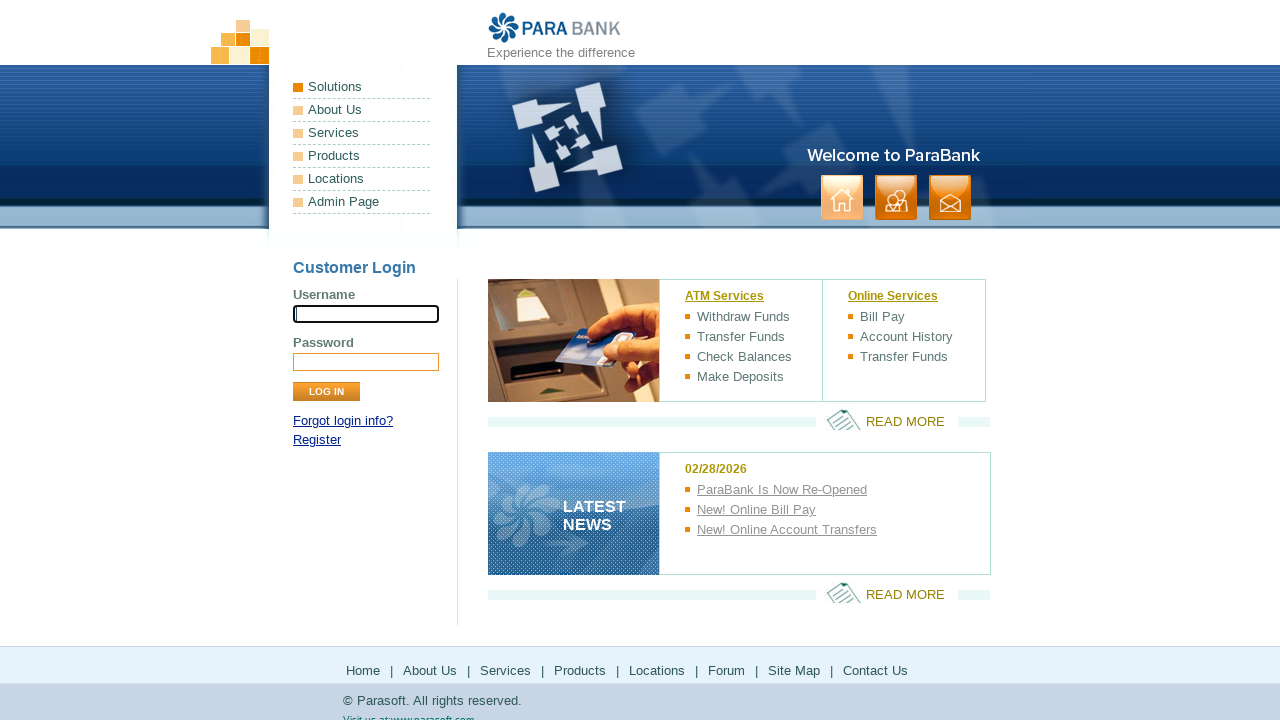

About Us page loaded successfully
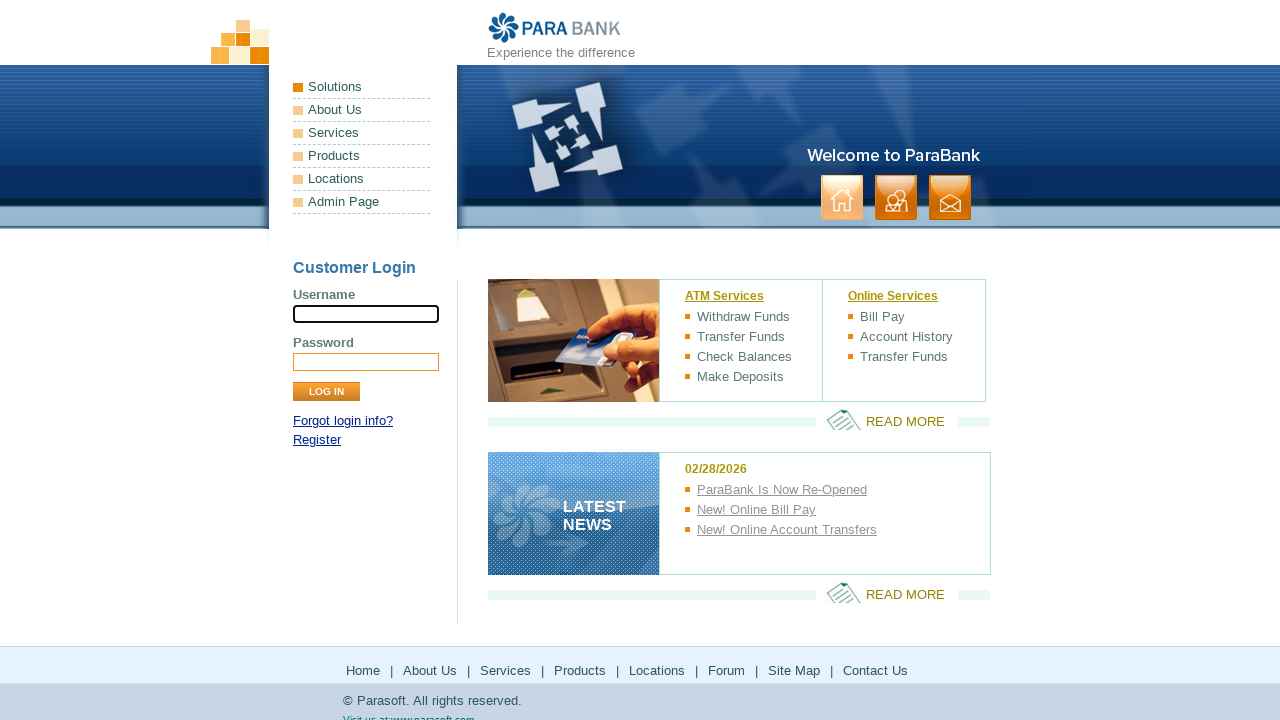

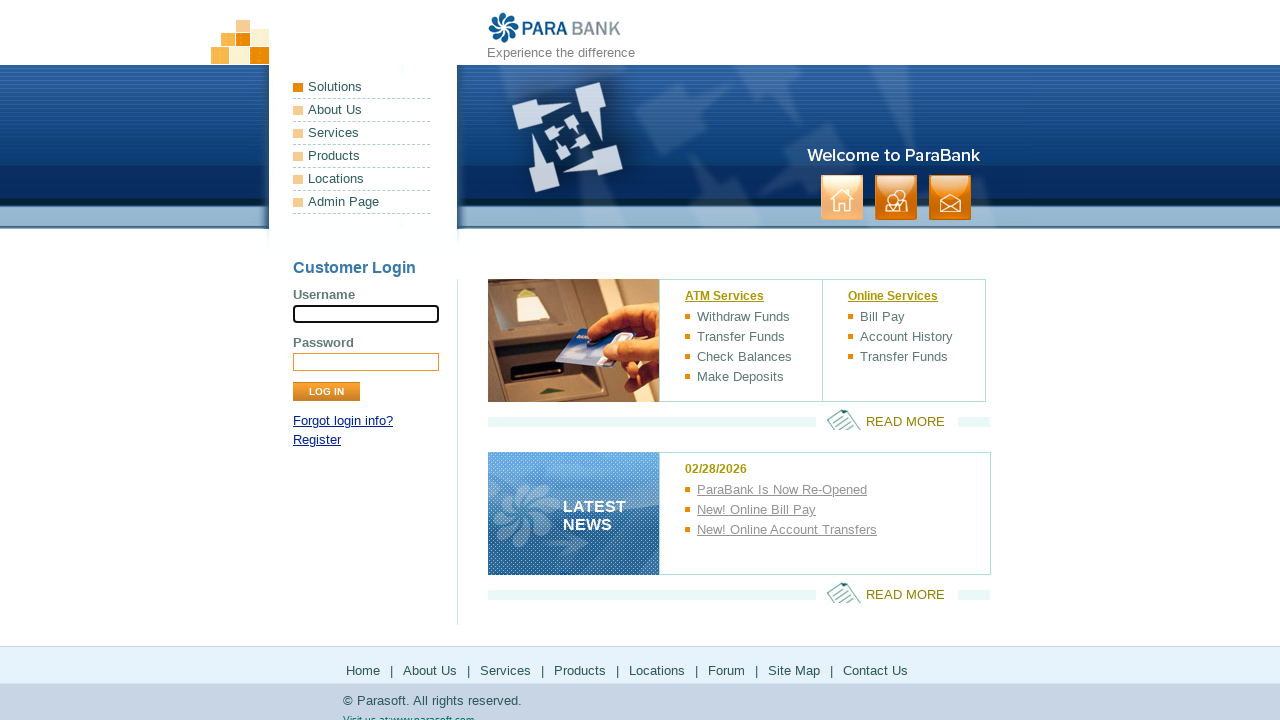